Tests JavaScript prompt popup handling by clicking a button that triggers a prompt, entering text into the prompt, and accepting it

Starting URL: https://www.w3schools.com/js/tryit.asp?filename=tryjs_prompt

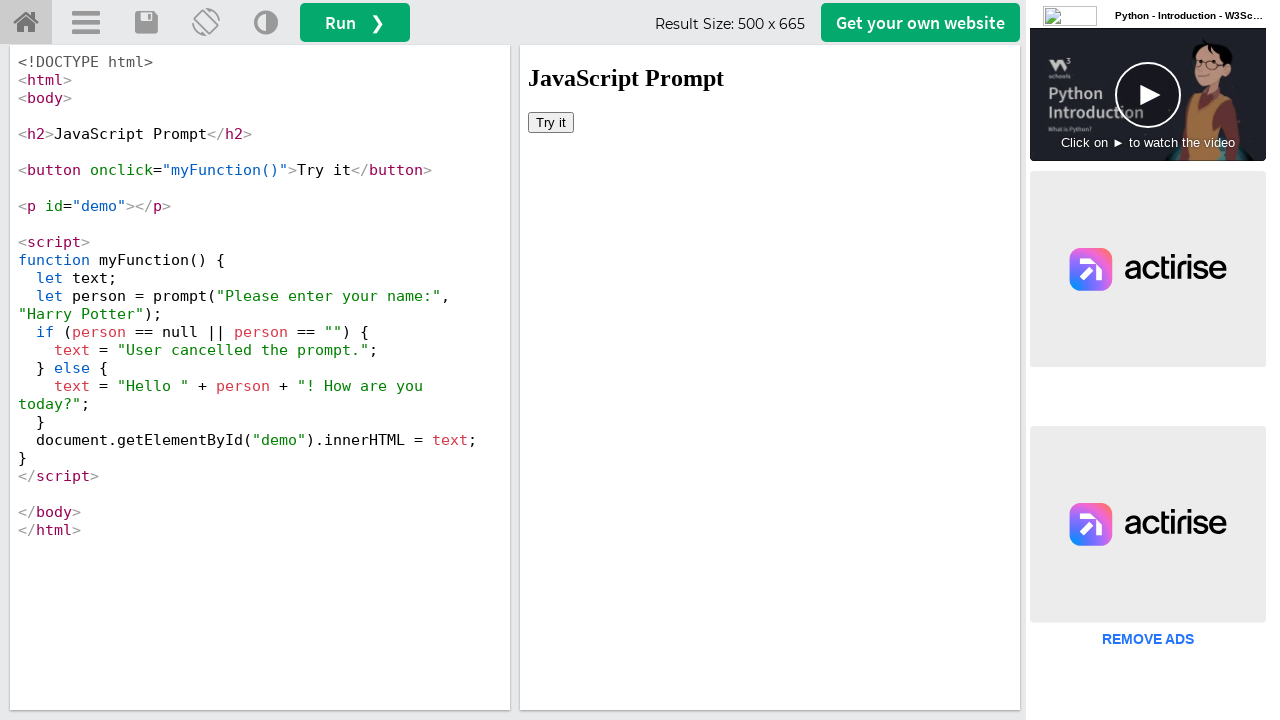

Located the iframe containing the demo
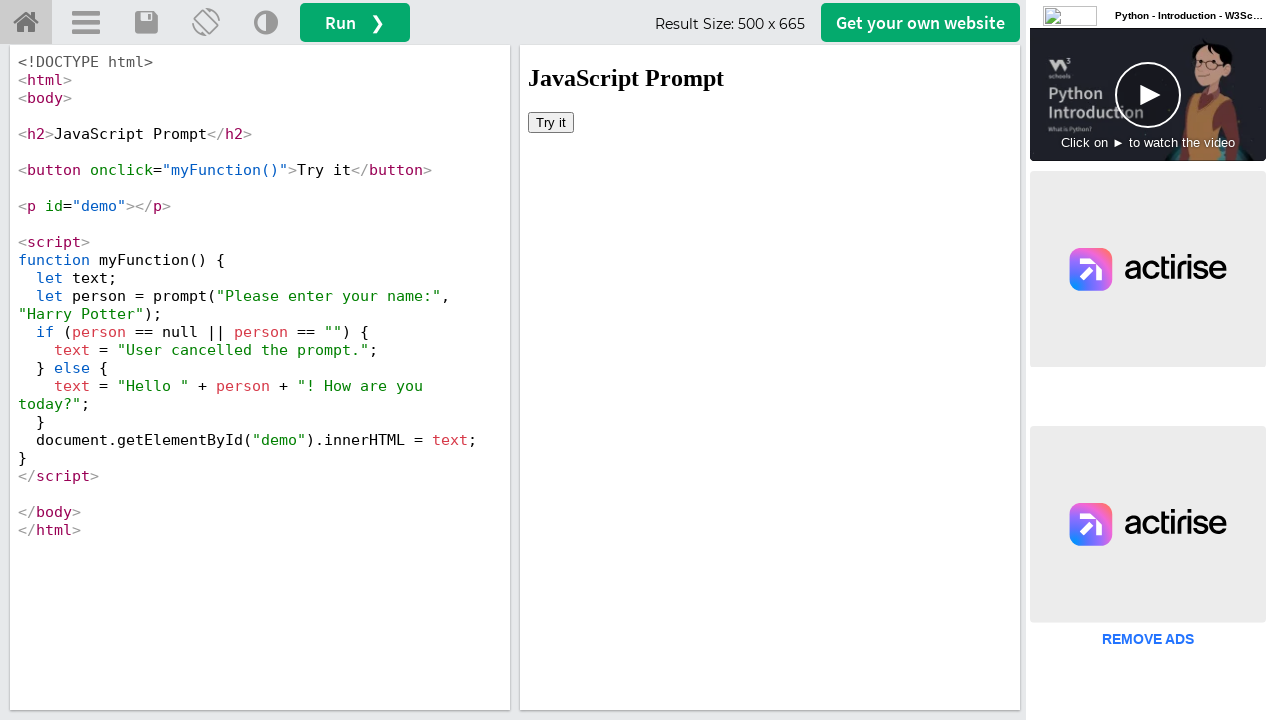

Clicked the 'Try it' button to trigger the prompt at (551, 122) on #iframeResult >> internal:control=enter-frame >> xpath=//button[text()='Try it']
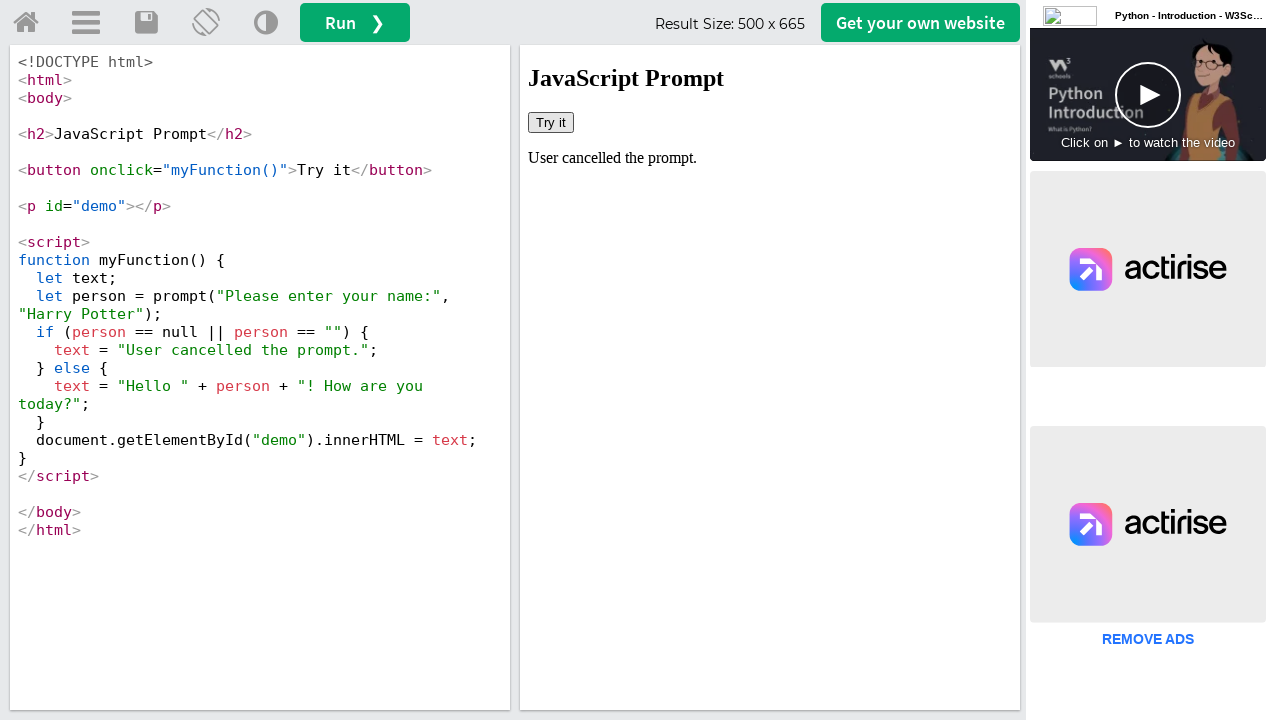

Set up dialog handler to accept prompt with text 'Marcus'
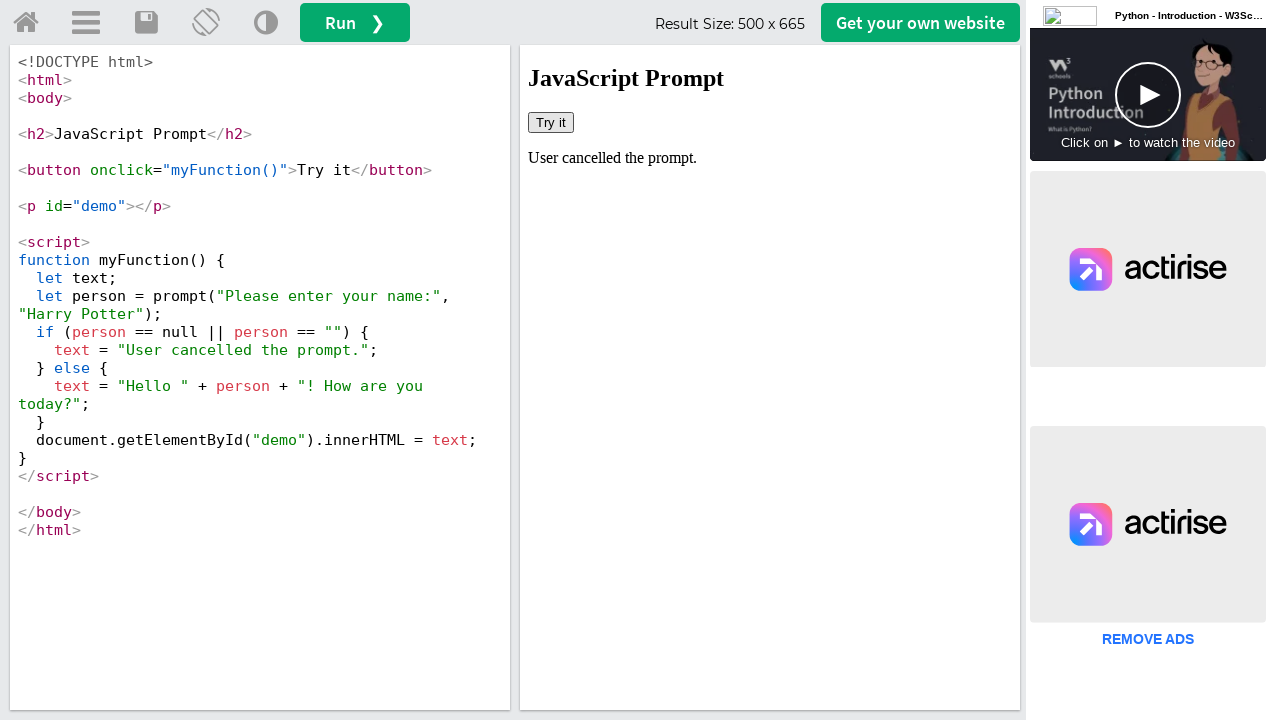

Clicked the 'Try it' button again to trigger the prompt and accept it with 'Marcus' at (551, 122) on #iframeResult >> internal:control=enter-frame >> xpath=//button[text()='Try it']
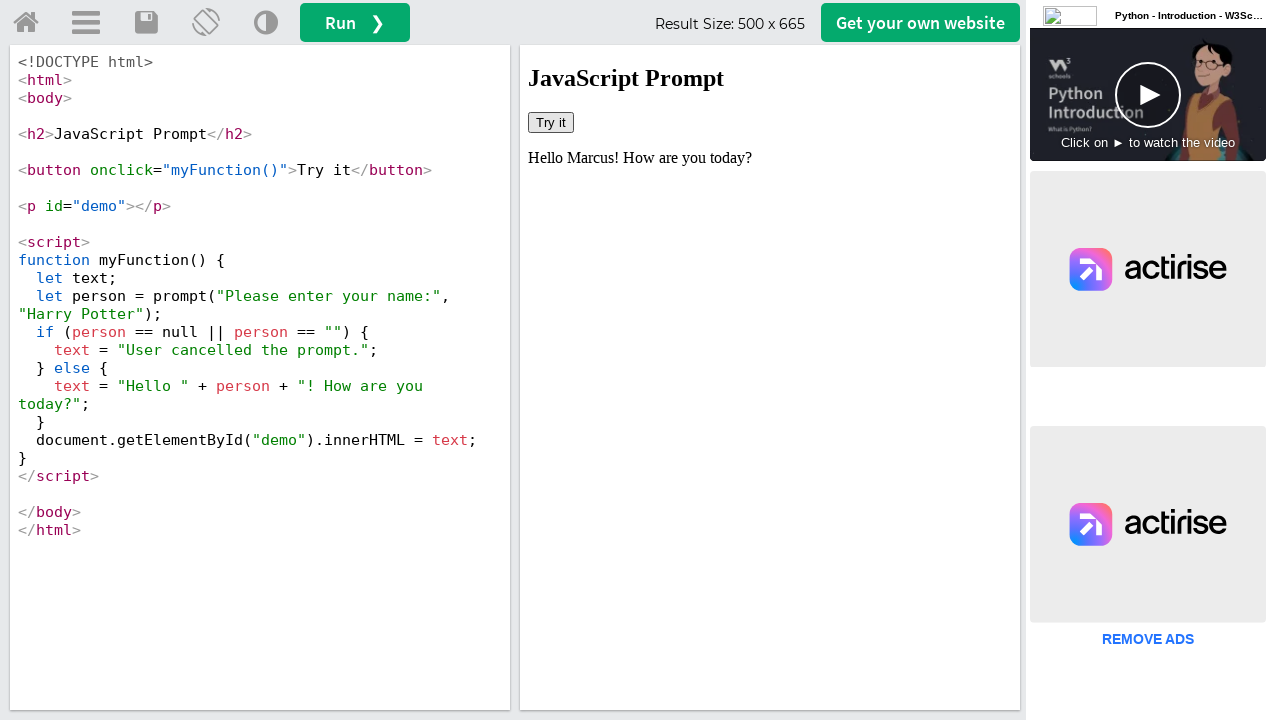

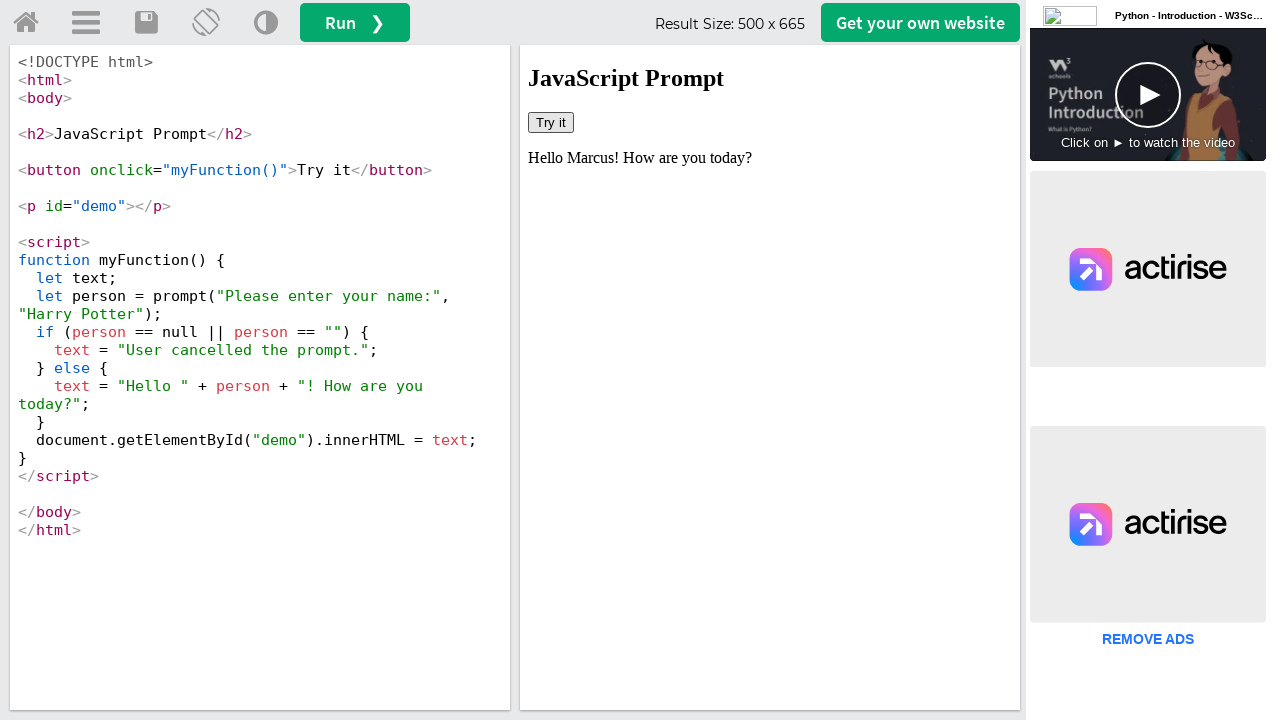